Tests interaction with Shadow DOM elements by navigating to a books PWA demo site and entering text into a search input field that is nested inside a shadow root.

Starting URL: https://books-pwakit.appspot.com/

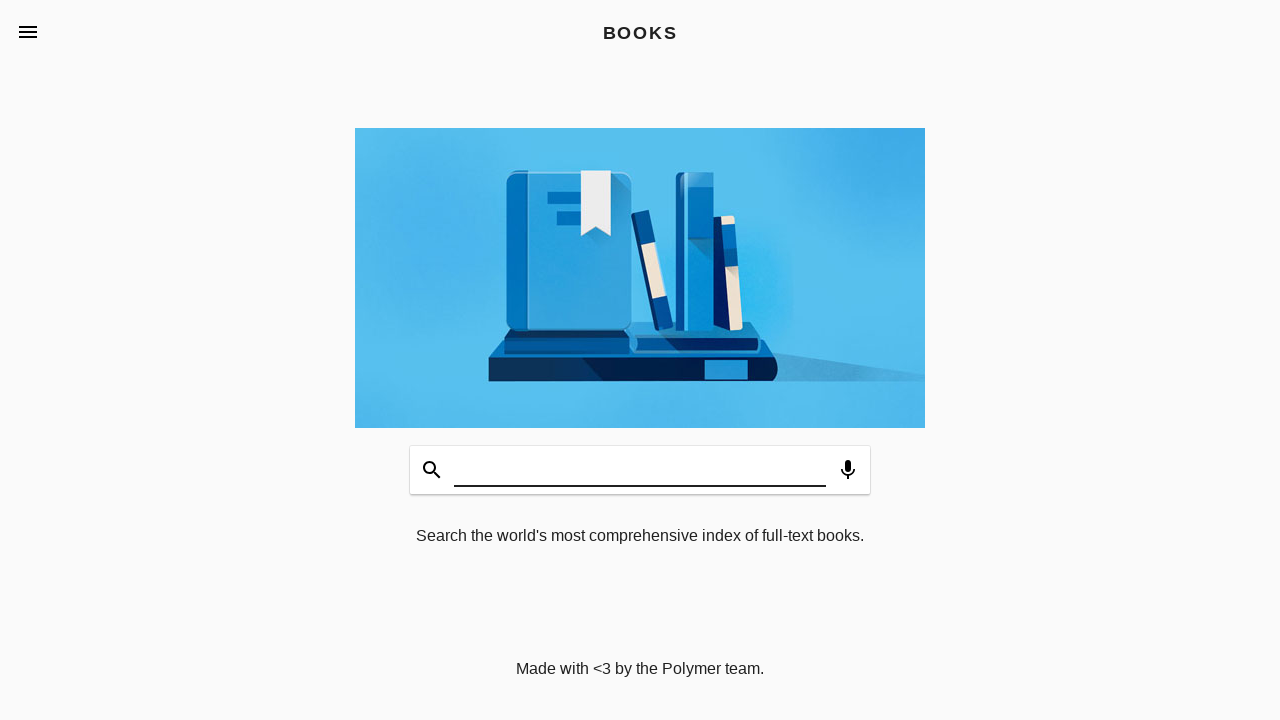

Waited for page to load
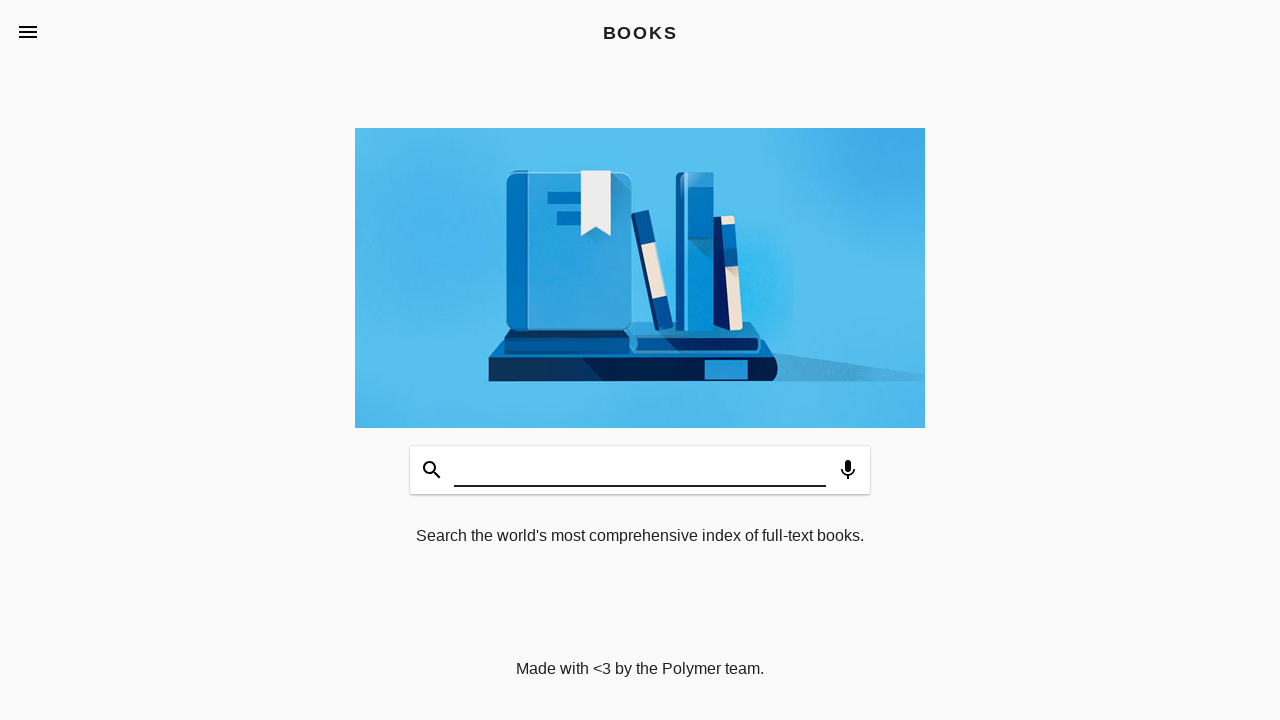

Located shadow DOM search input element
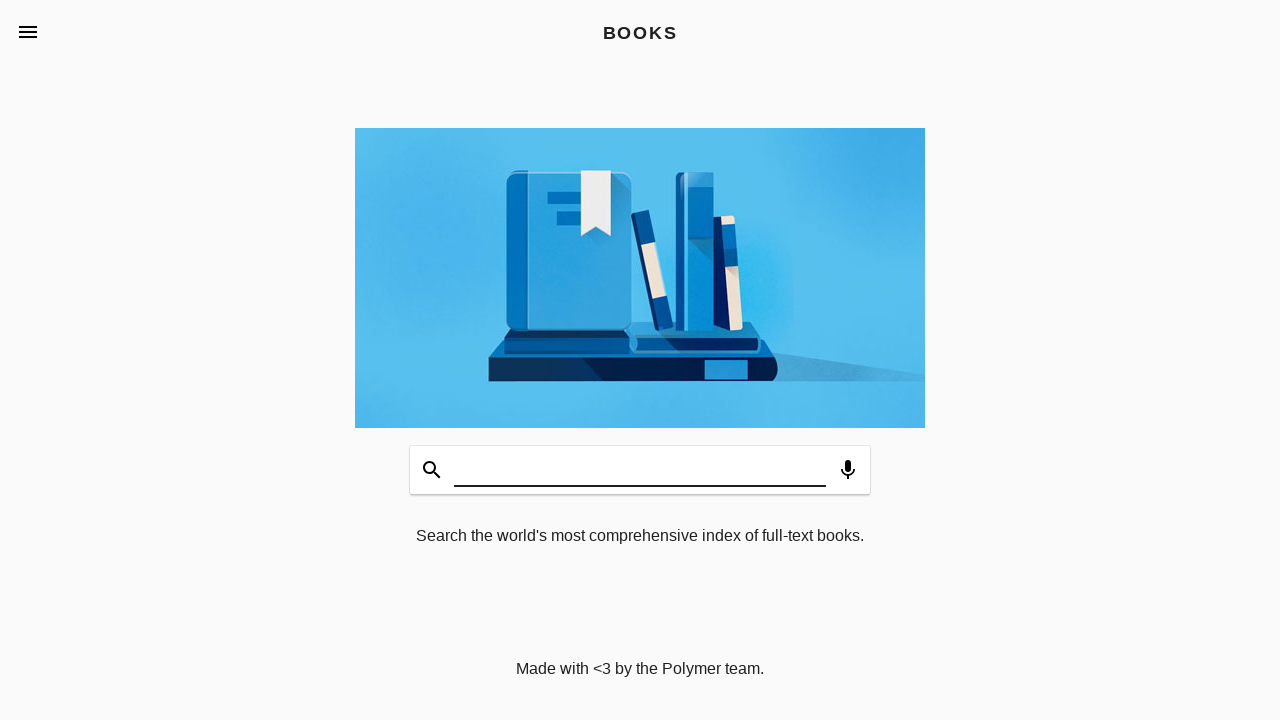

Filled shadow DOM search input with 'Quantum Physics'
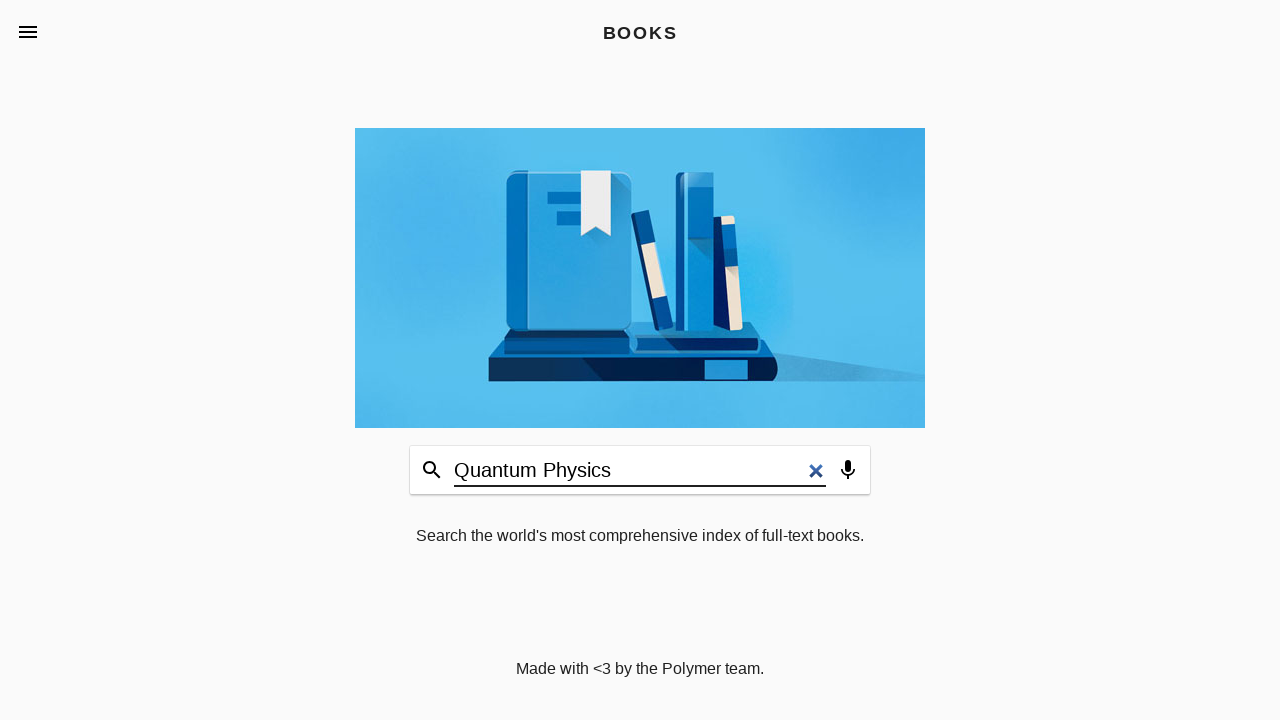

Waited briefly to see search results
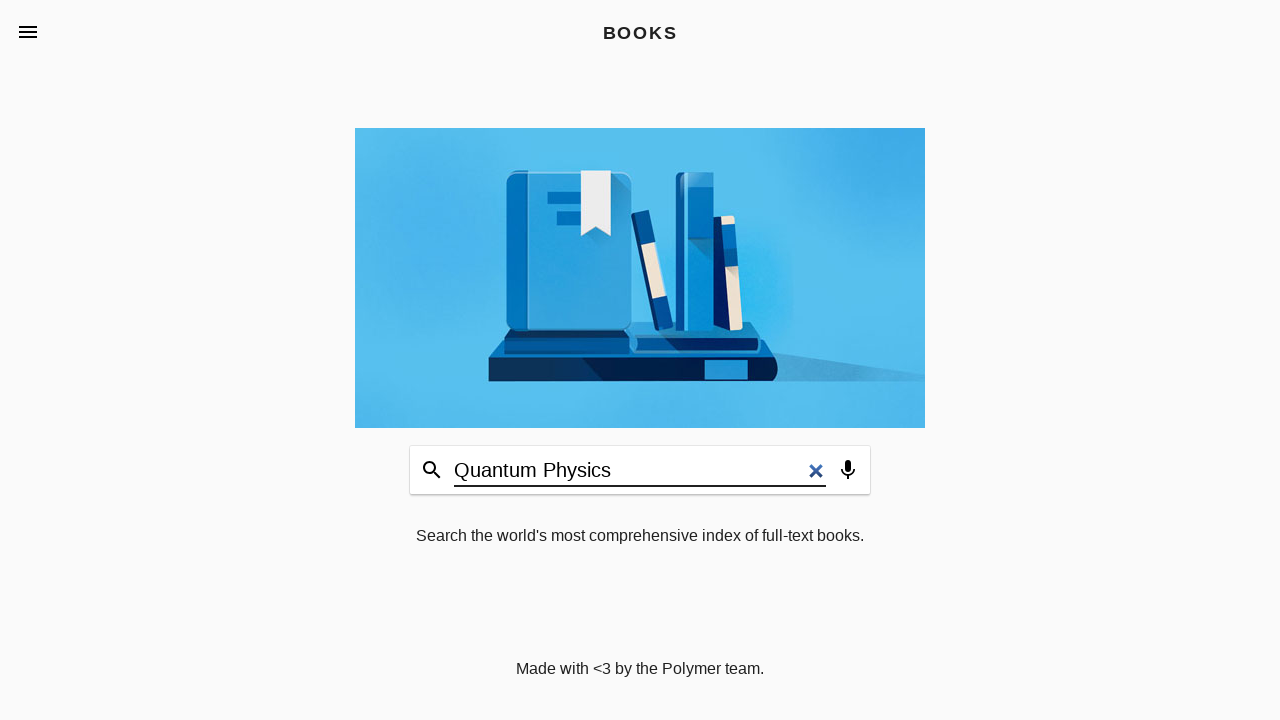

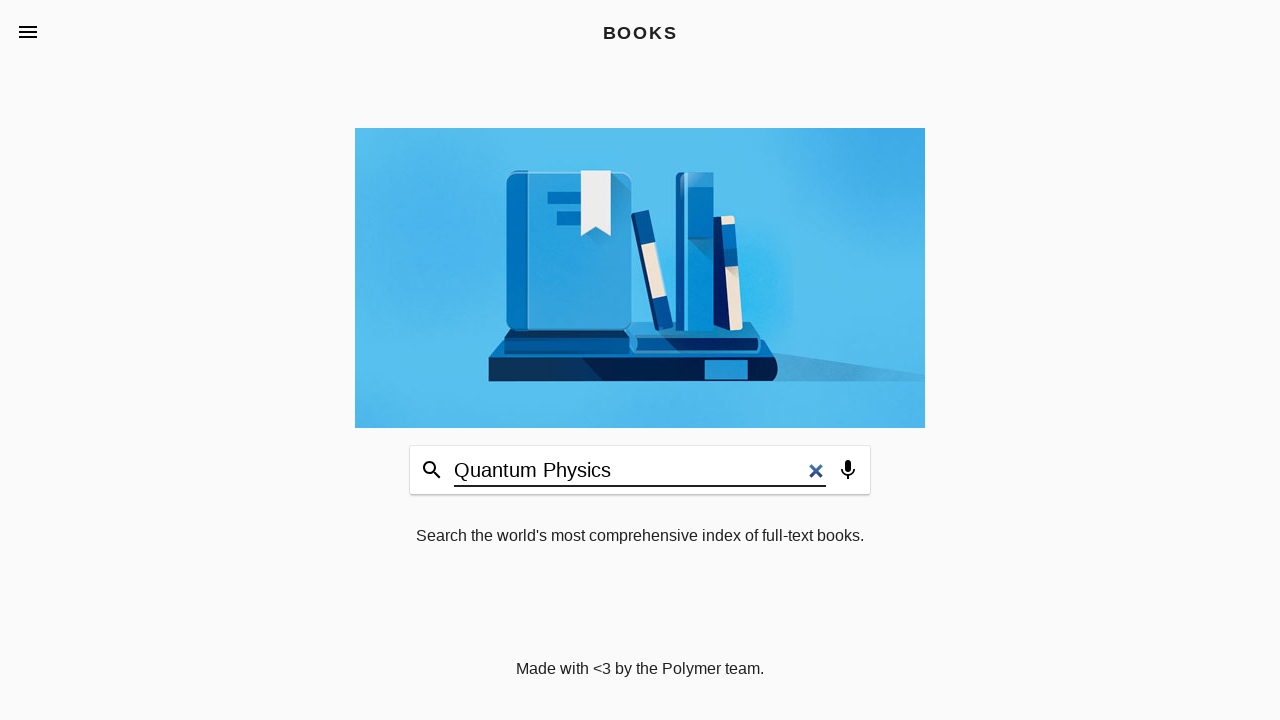